Tests alert functionality by navigating to the Alerts section, clicking a button that triggers an alert after 5 seconds, verifying the alert text, and accepting the alert.

Starting URL: https://demoqa.com/browser-windows

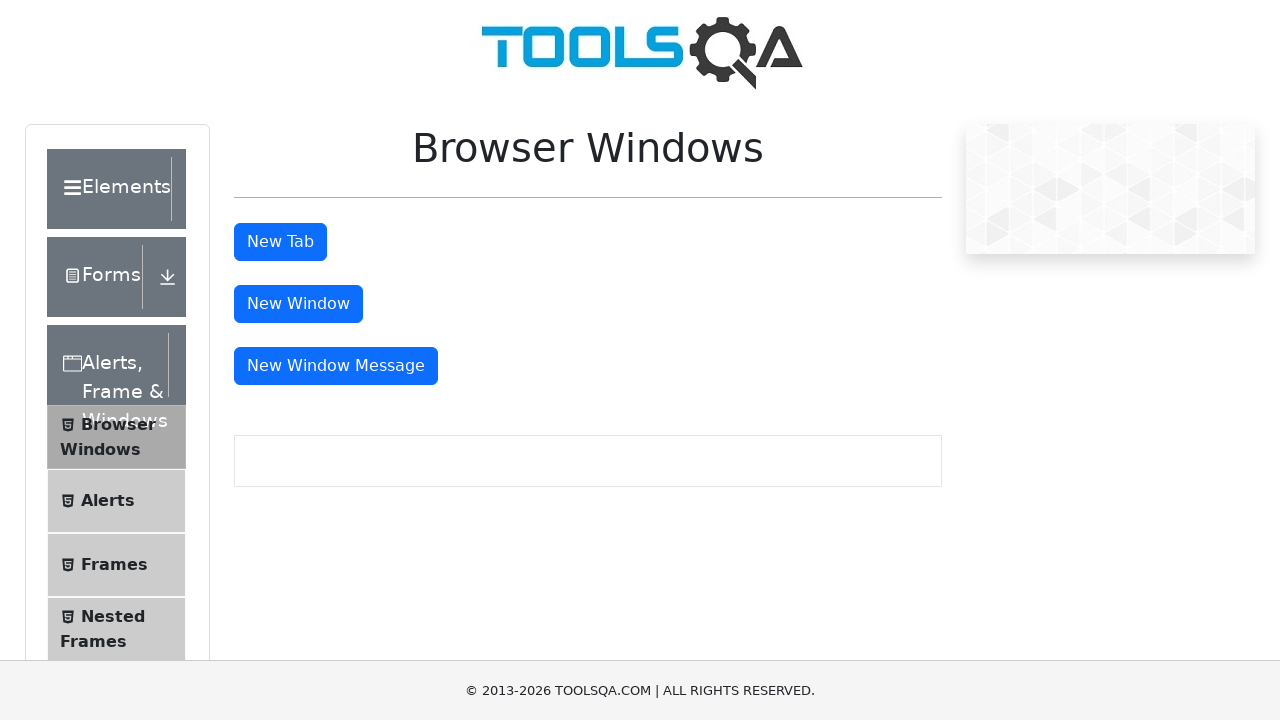

Clicked on Alerts menu item at (116, 501) on (//li[@id='item-1'])[2]
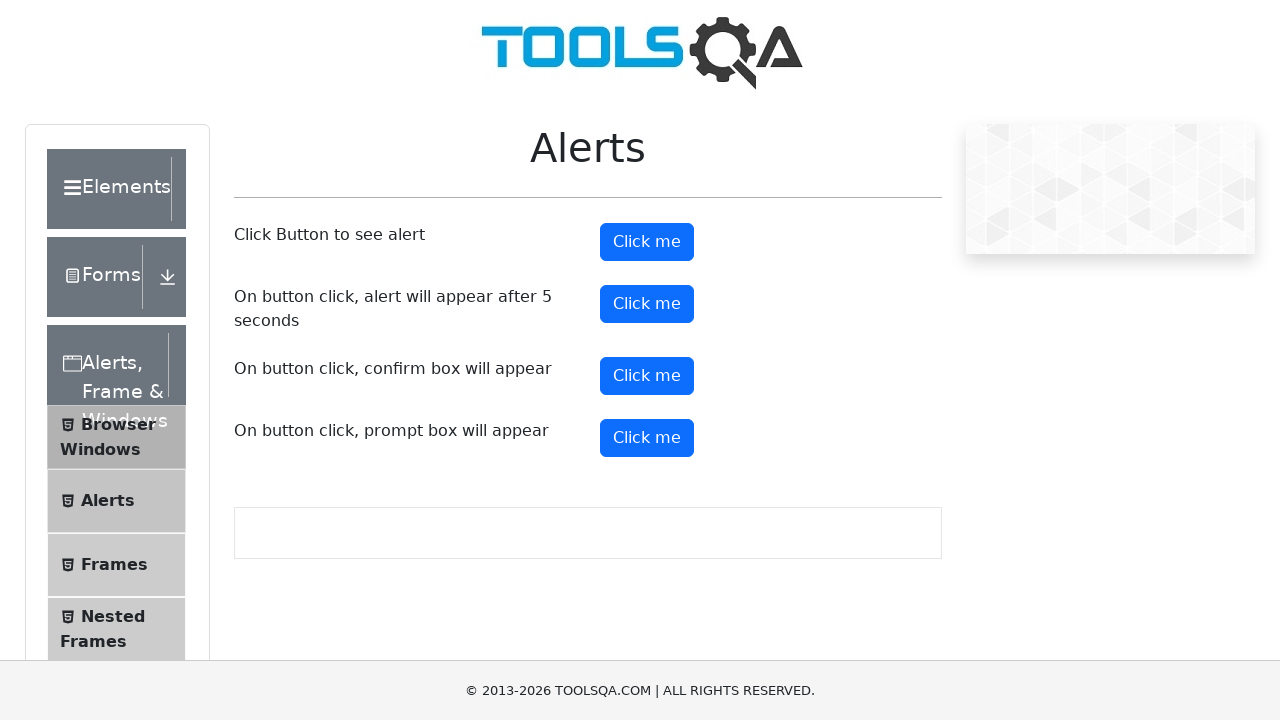

Clicked timer alert button at (647, 304) on #timerAlertButton
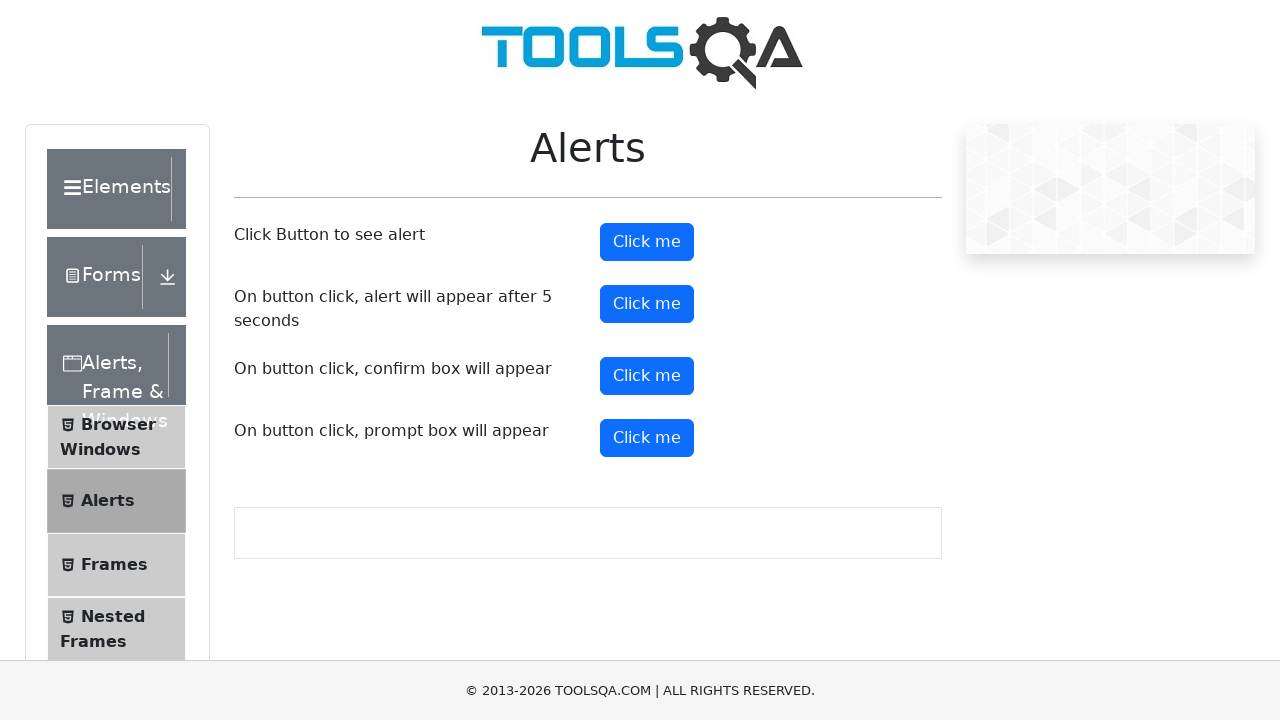

Waited 6 seconds for alert to appear
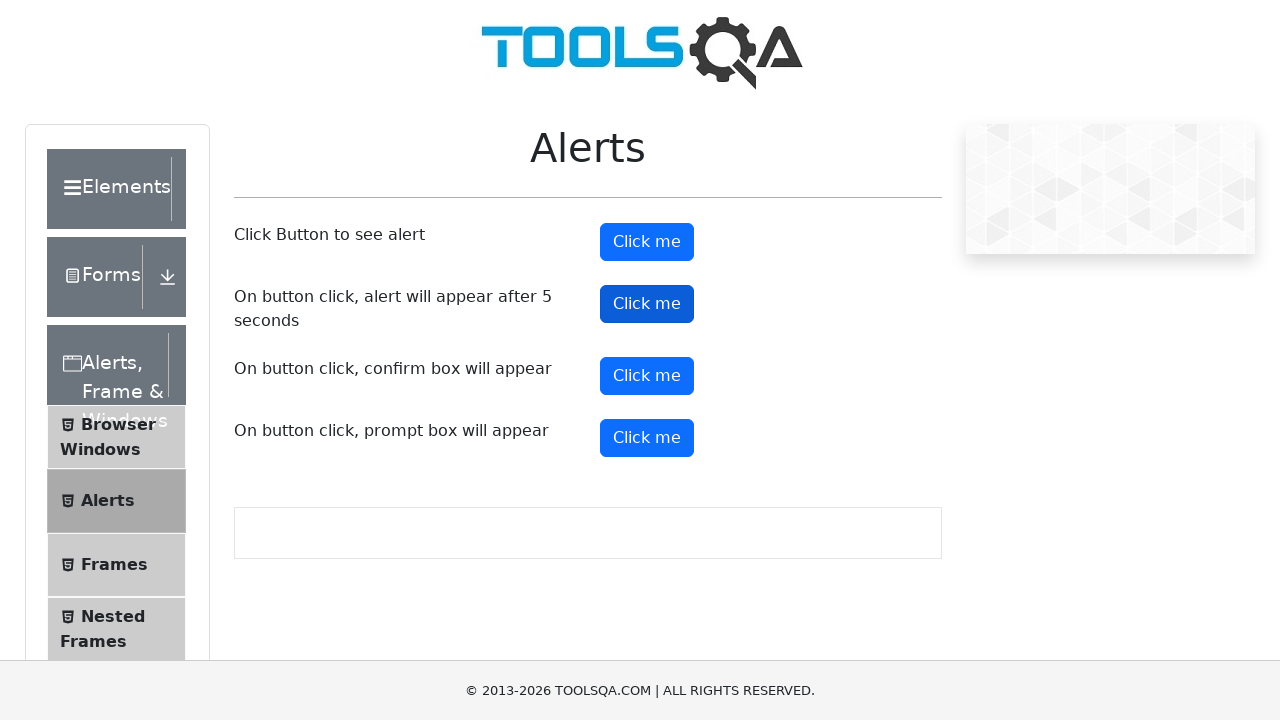

Set up dialog handler to verify alert text contains '5 seconds' and accept it
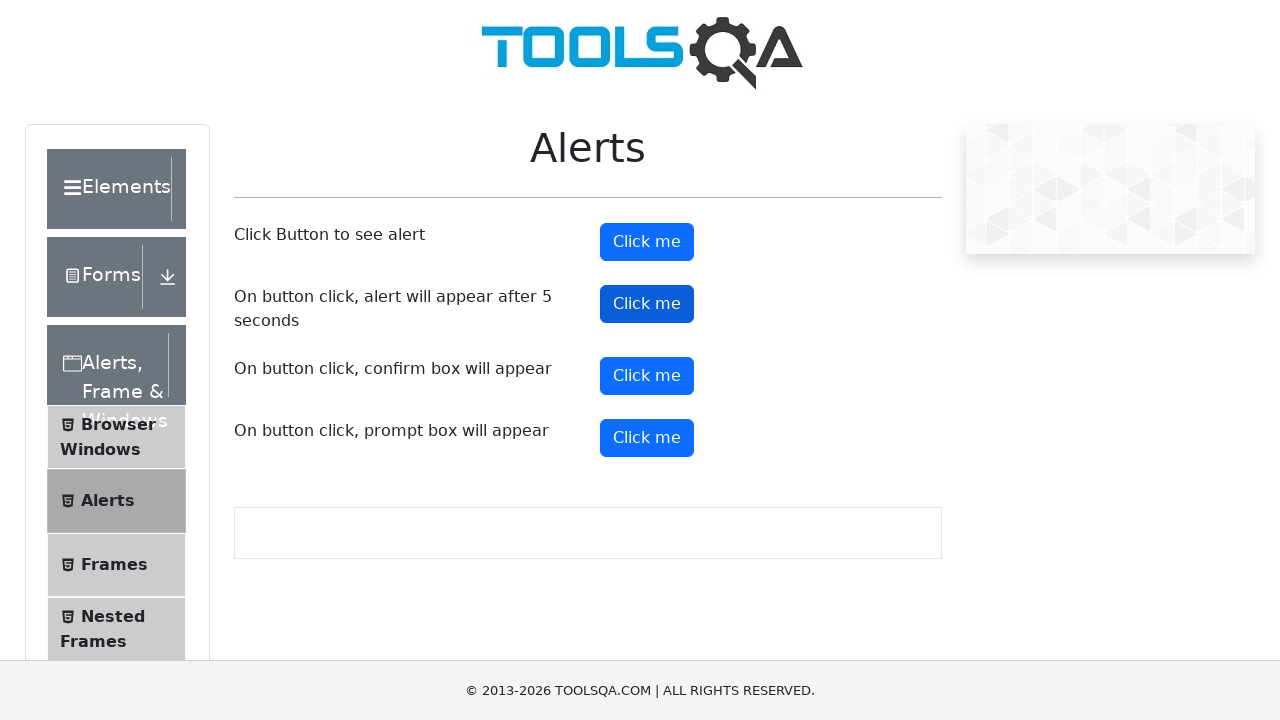

Clicked timer alert button again to trigger alert with handler at (647, 304) on #timerAlertButton
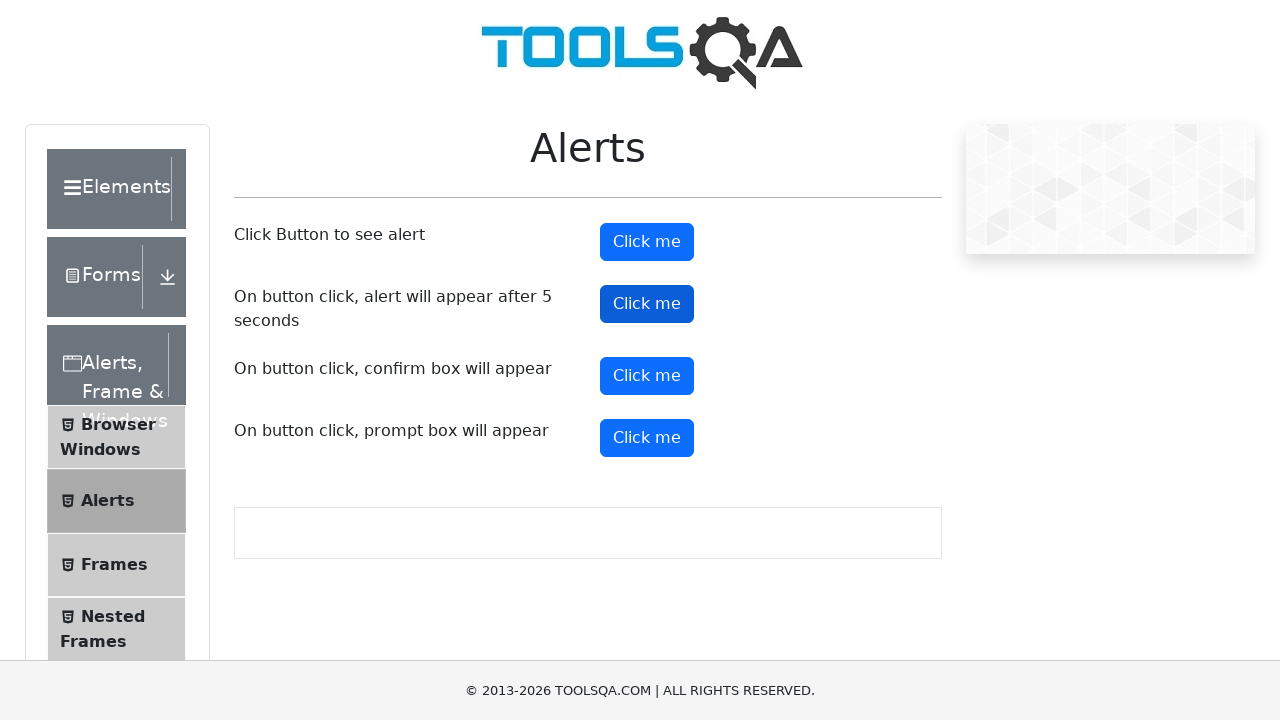

Waited 6 seconds for alert to appear and be handled
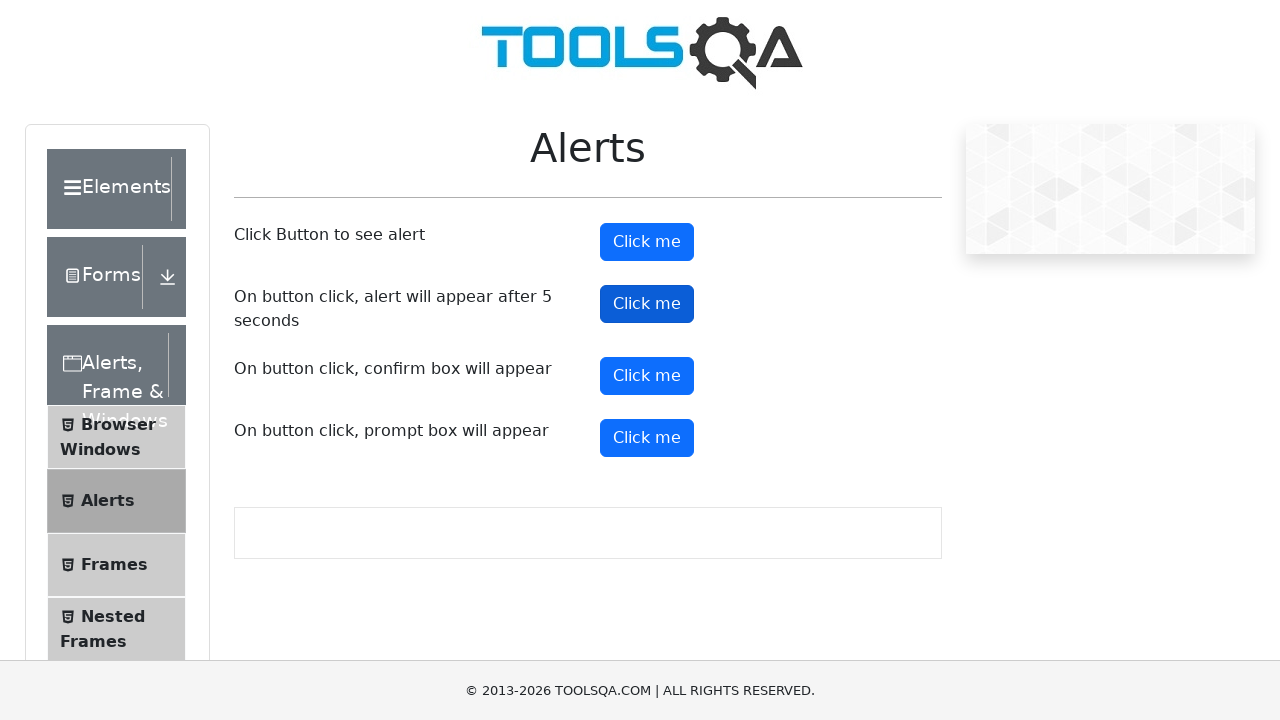

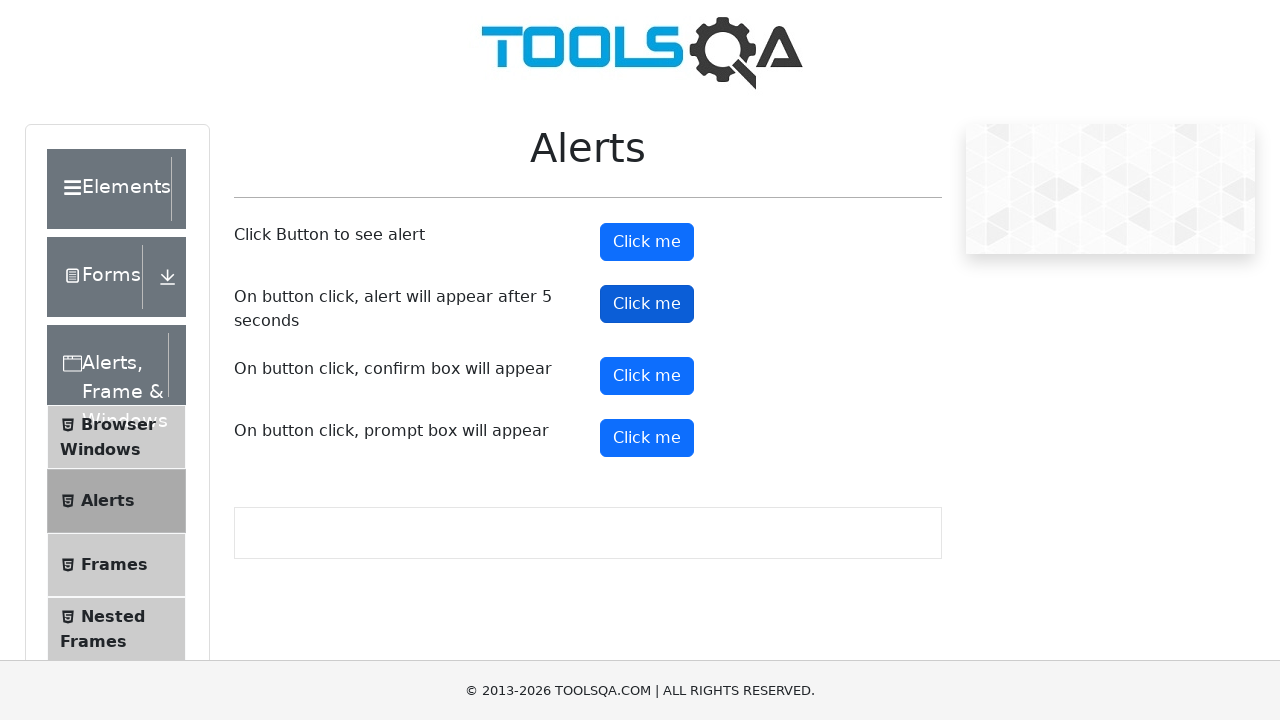